Tests color picker interaction by pressing arrow key to change the selected color value

Starting URL: https://www.selenium.dev/selenium/web/web-form.html

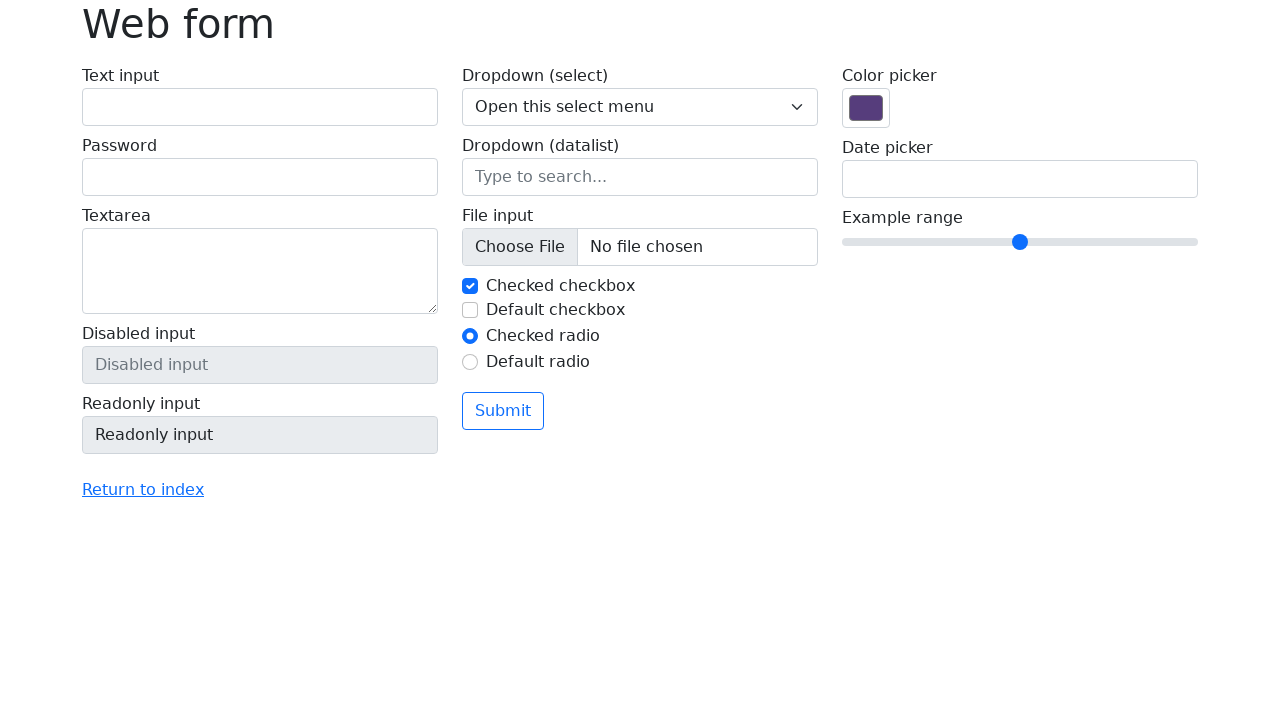

Located color picker input element
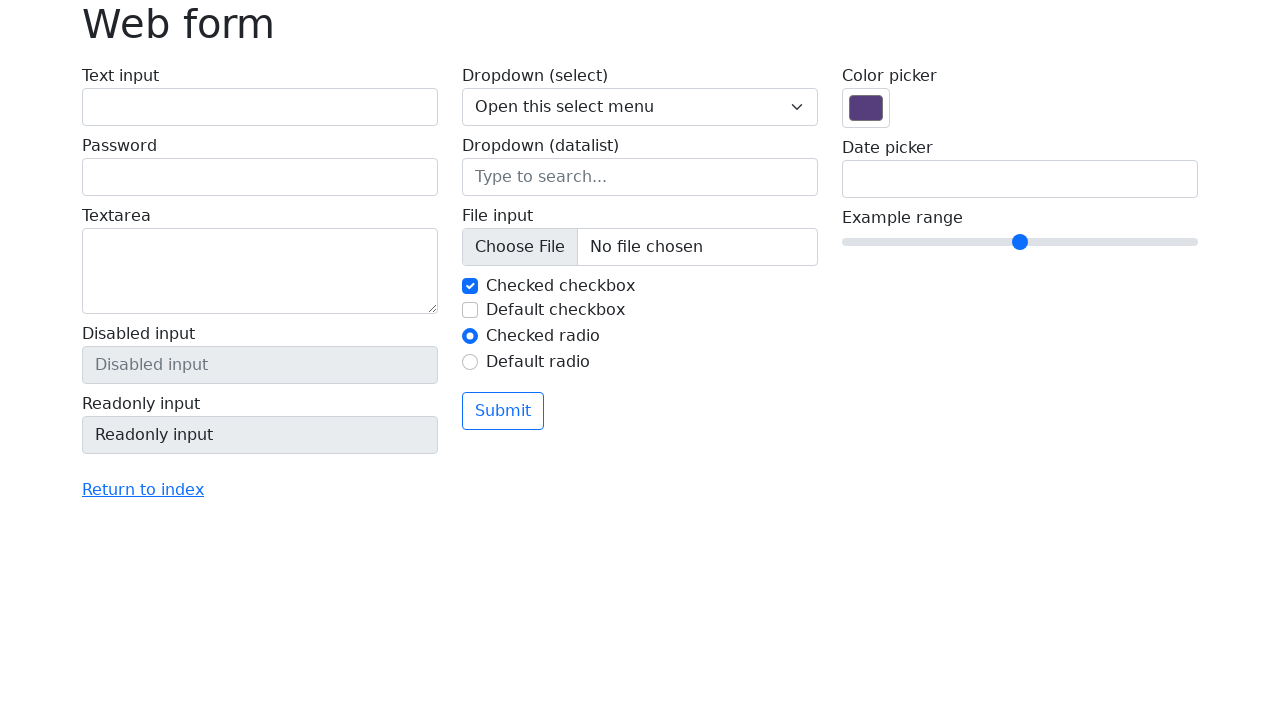

Clicked color picker to focus it at (866, 108) on input[name='my-colors']
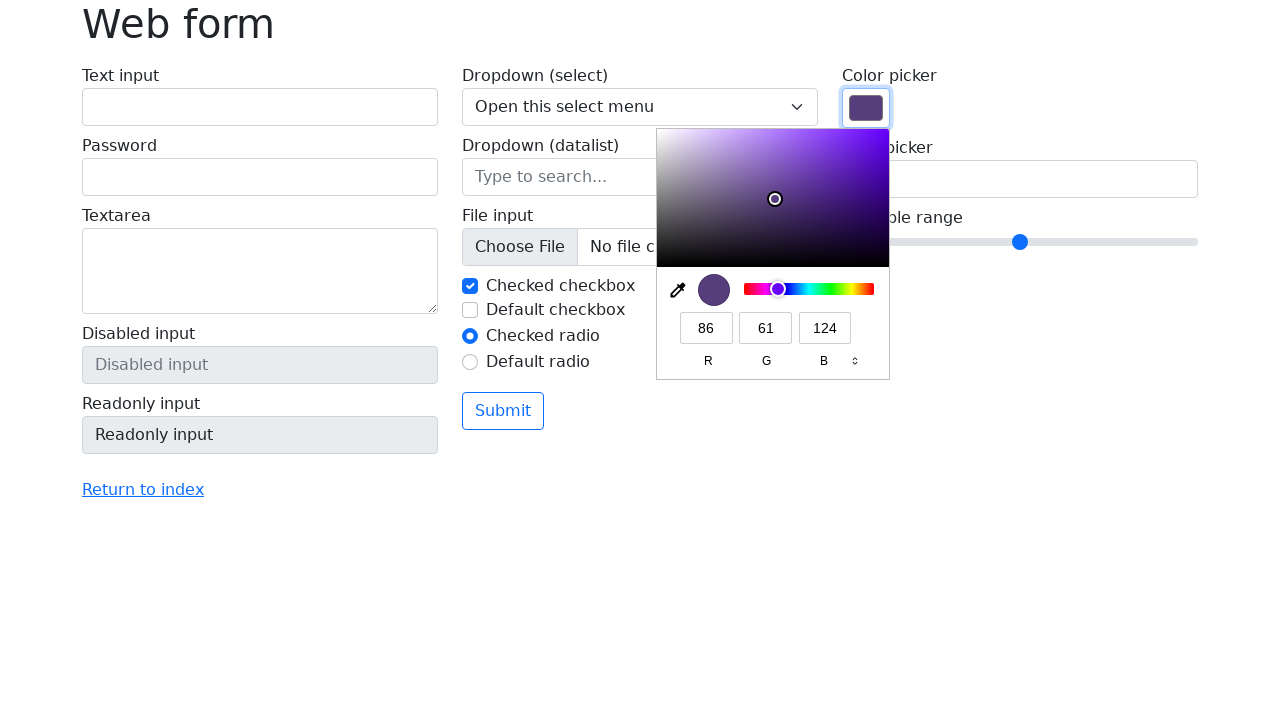

Pressed ArrowLeft to change selected color value on input[name='my-colors']
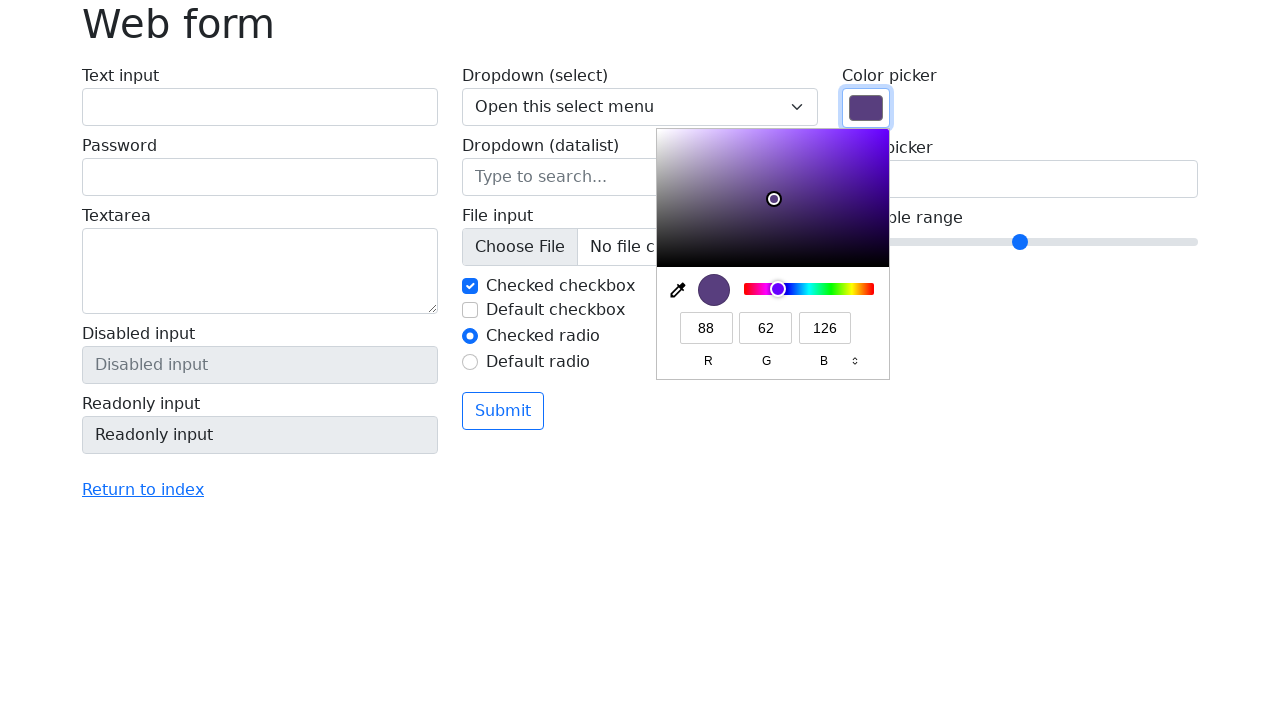

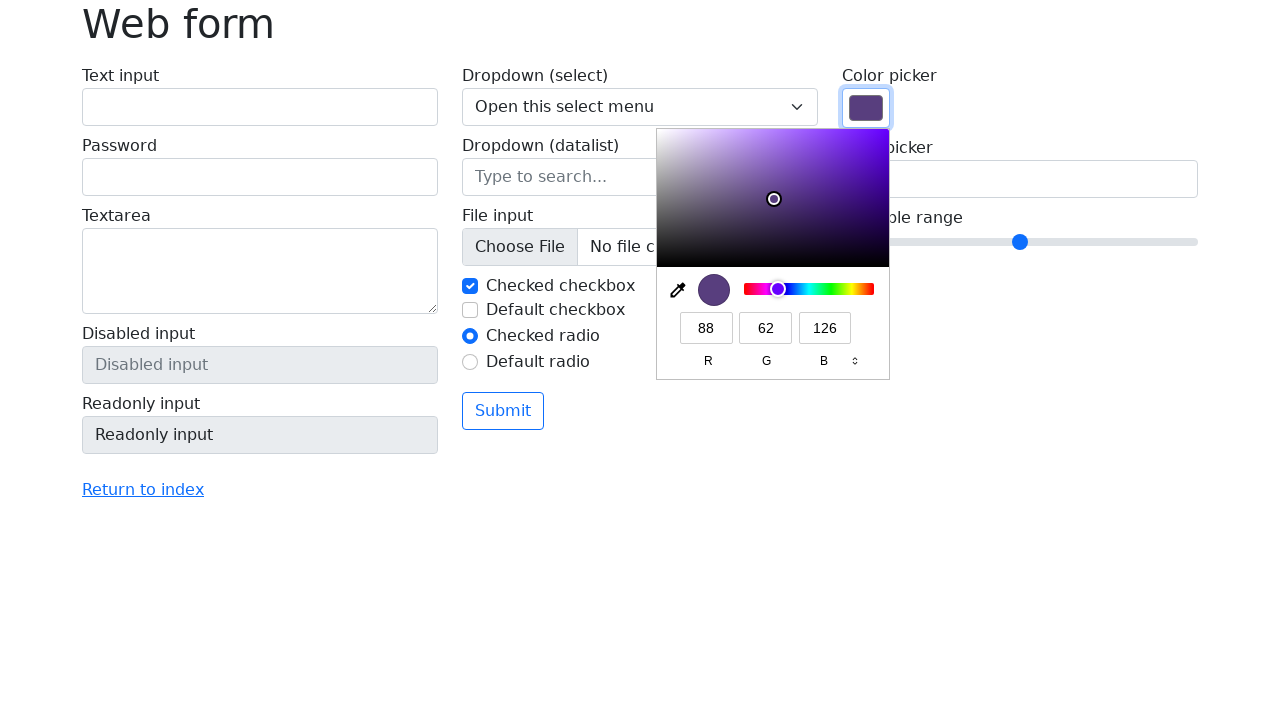